Tests date picker functionality by selecting a specific date (March 10, 1997) from a calendar widget

Starting URL: https://www.dummyticket.com/dummy-ticket-for-visa-application/

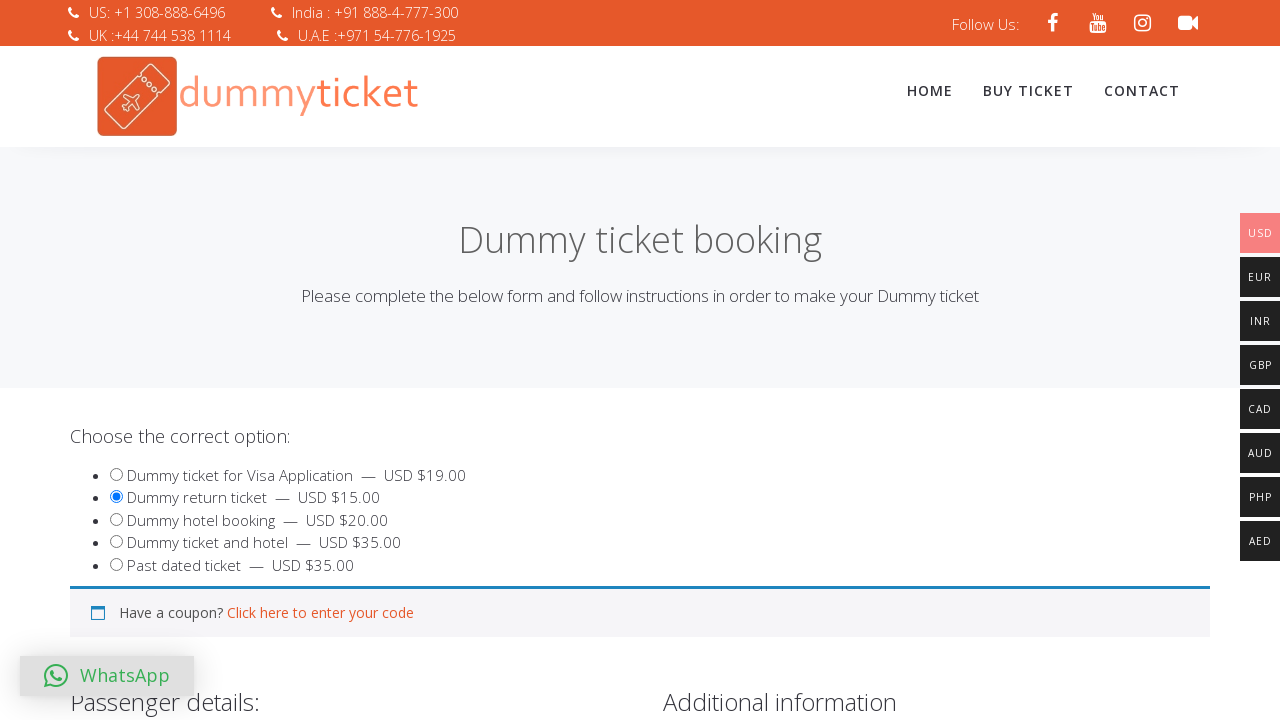

Clicked on date of birth field to open date picker at (344, 360) on #dob
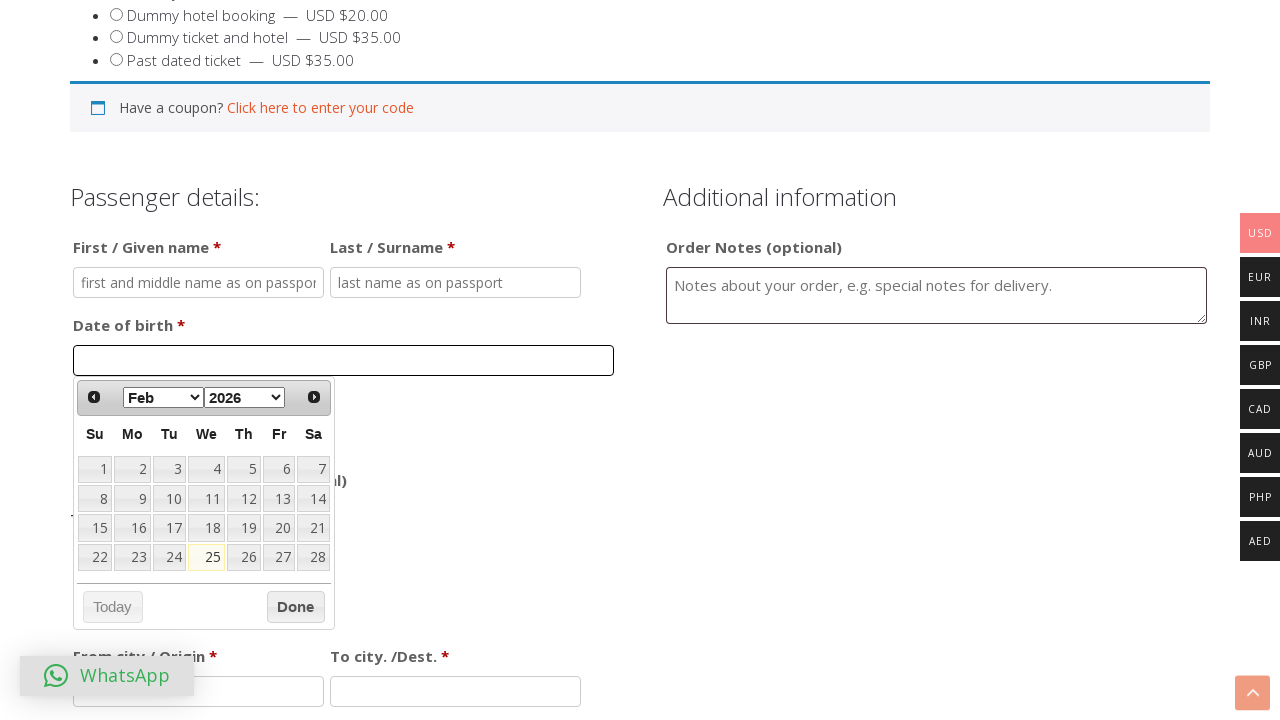

Selected March from month dropdown on select.ui-datepicker-month
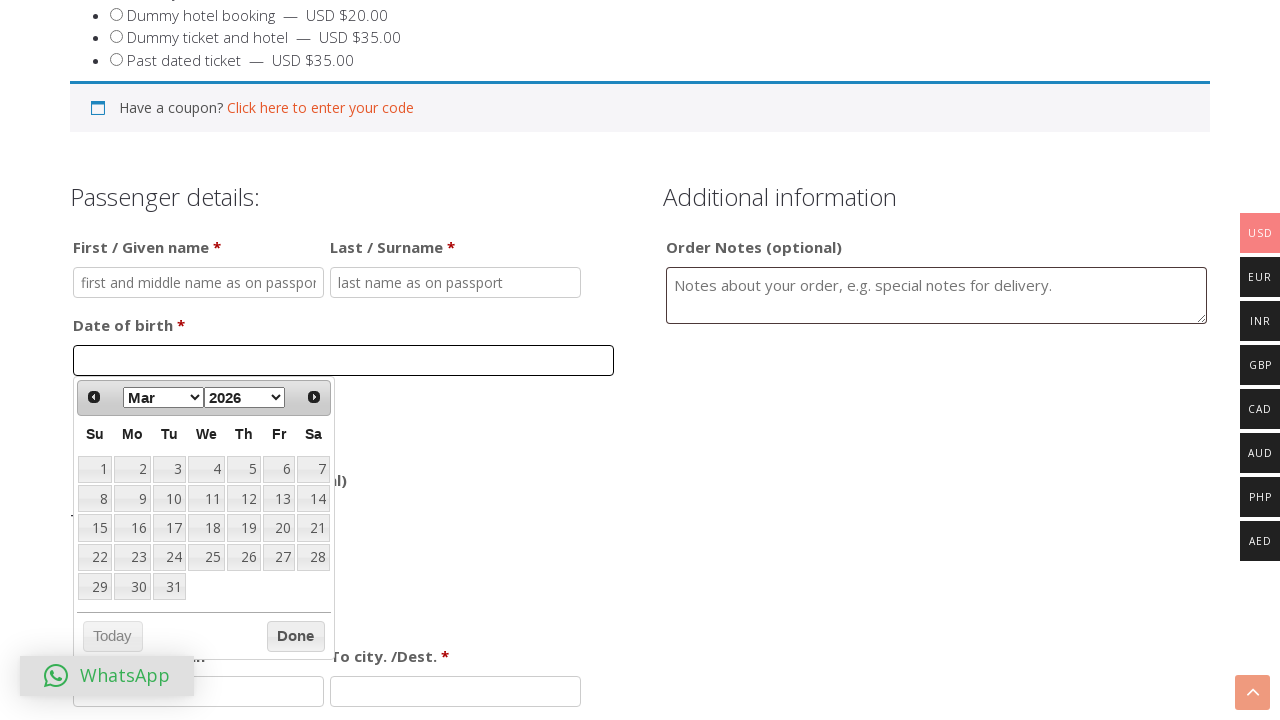

Selected 1997 from year dropdown on select.ui-datepicker-year
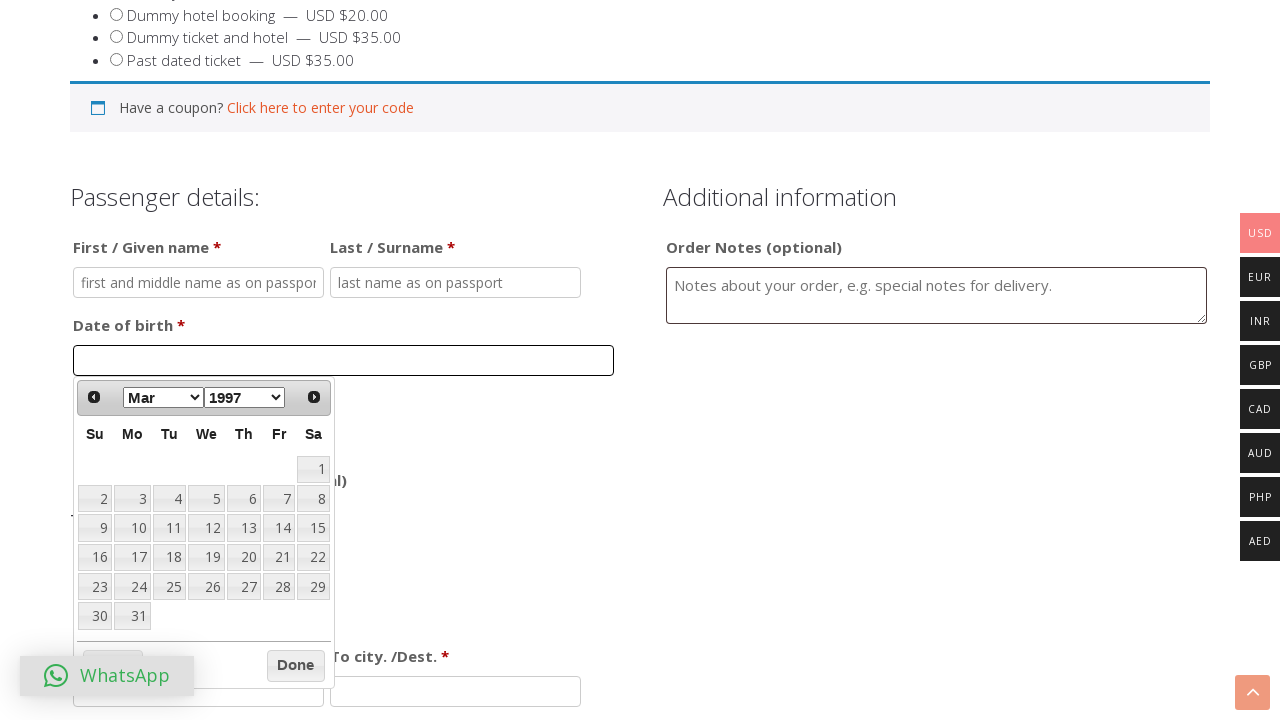

Clicked on day 10 to select March 10, 1997 at (132, 528) on xpath=//td[@data-handler='selectDay']/a[text()='10']
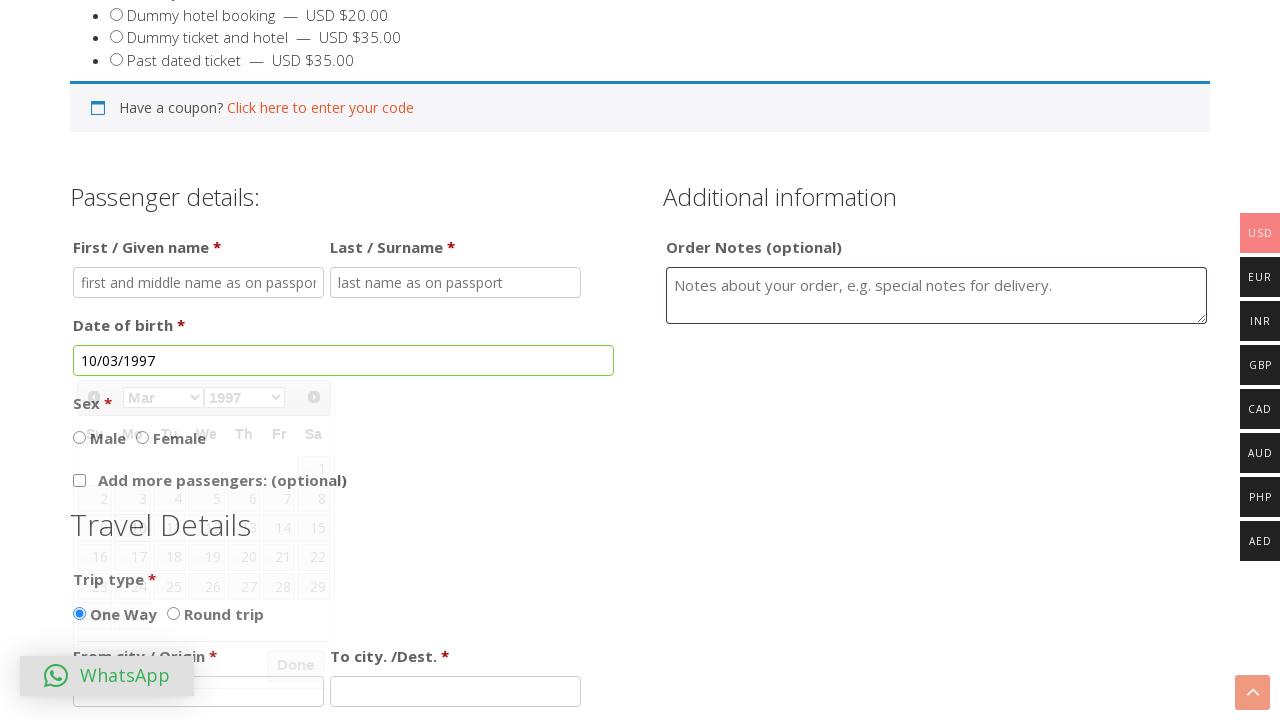

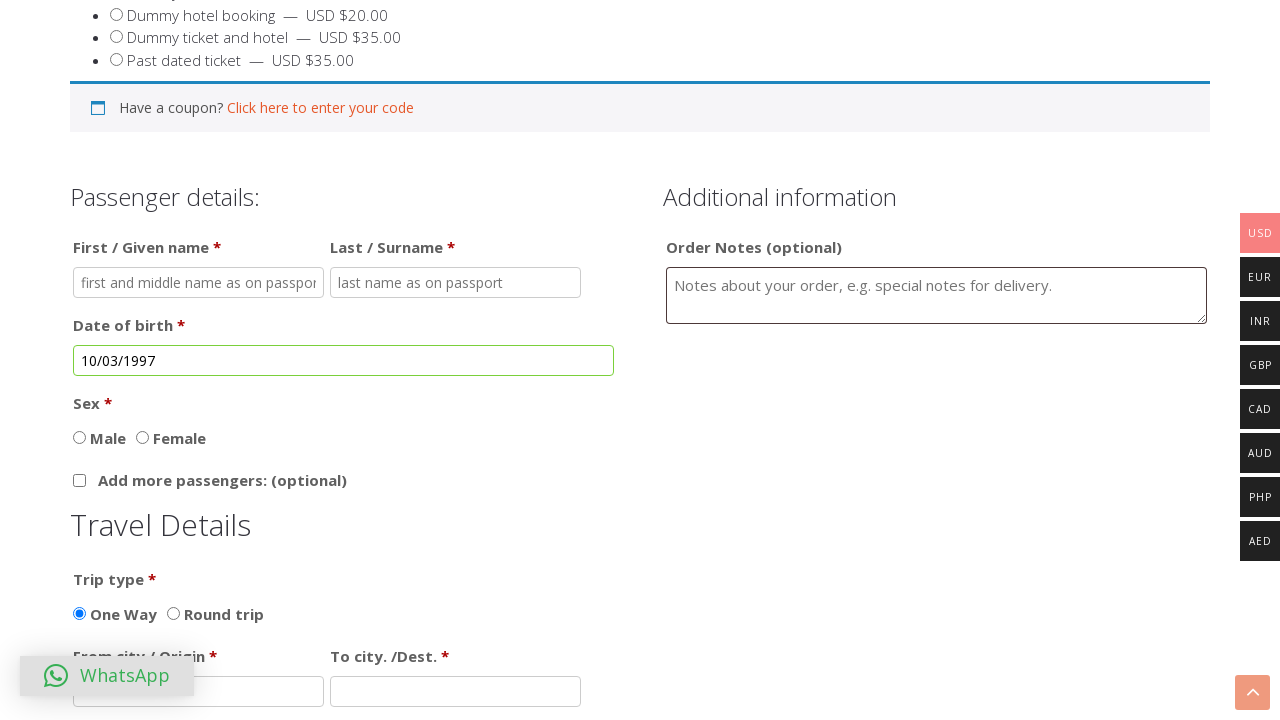